Tests checkbox functionality by navigating to the checkboxes demo page and toggling both checkboxes on the page

Starting URL: https://the-internet.herokuapp.com/

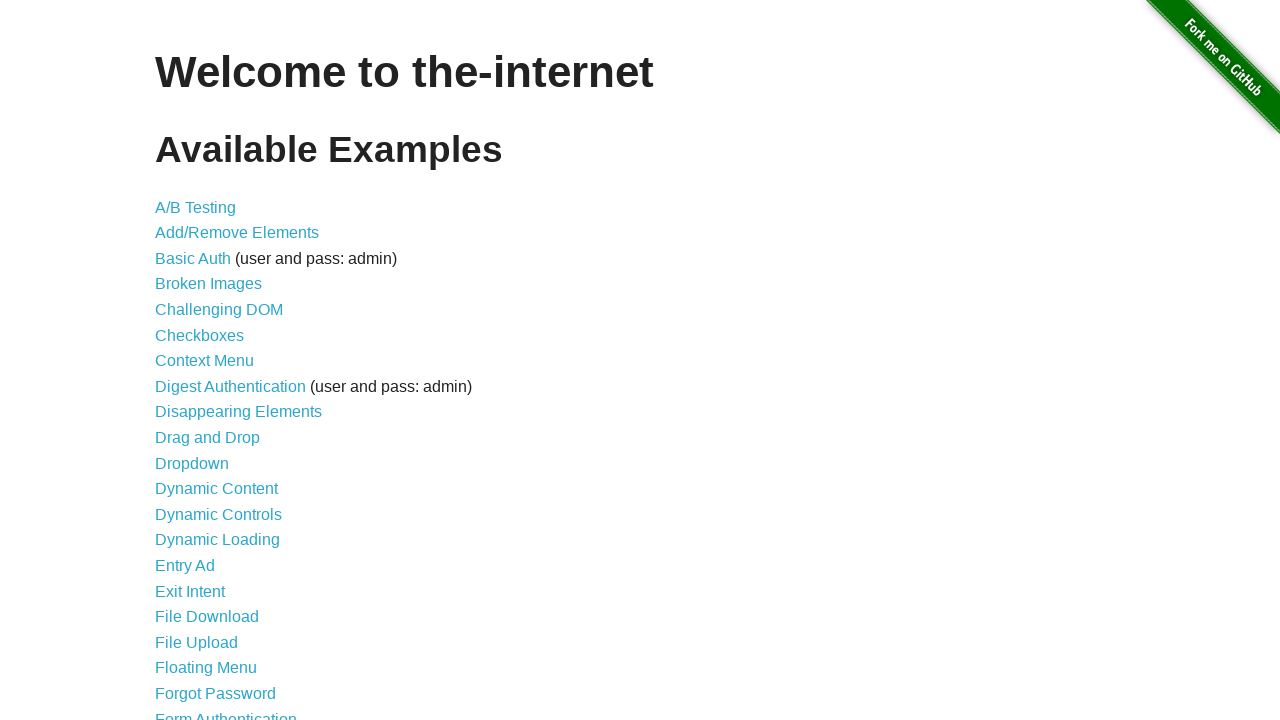

Clicked on the Checkboxes link from the menu at (200, 335) on xpath=//*[@id='content']/ul/li[6]/a
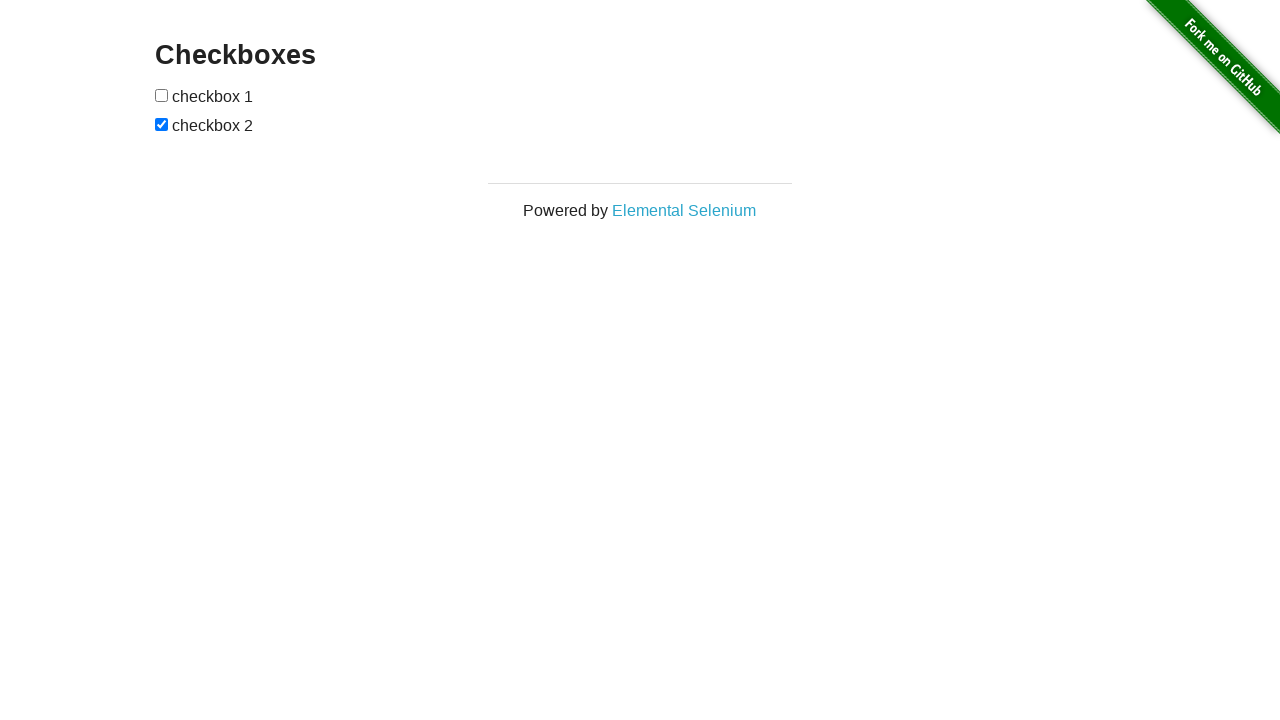

Checkboxes page loaded and checkbox elements are visible
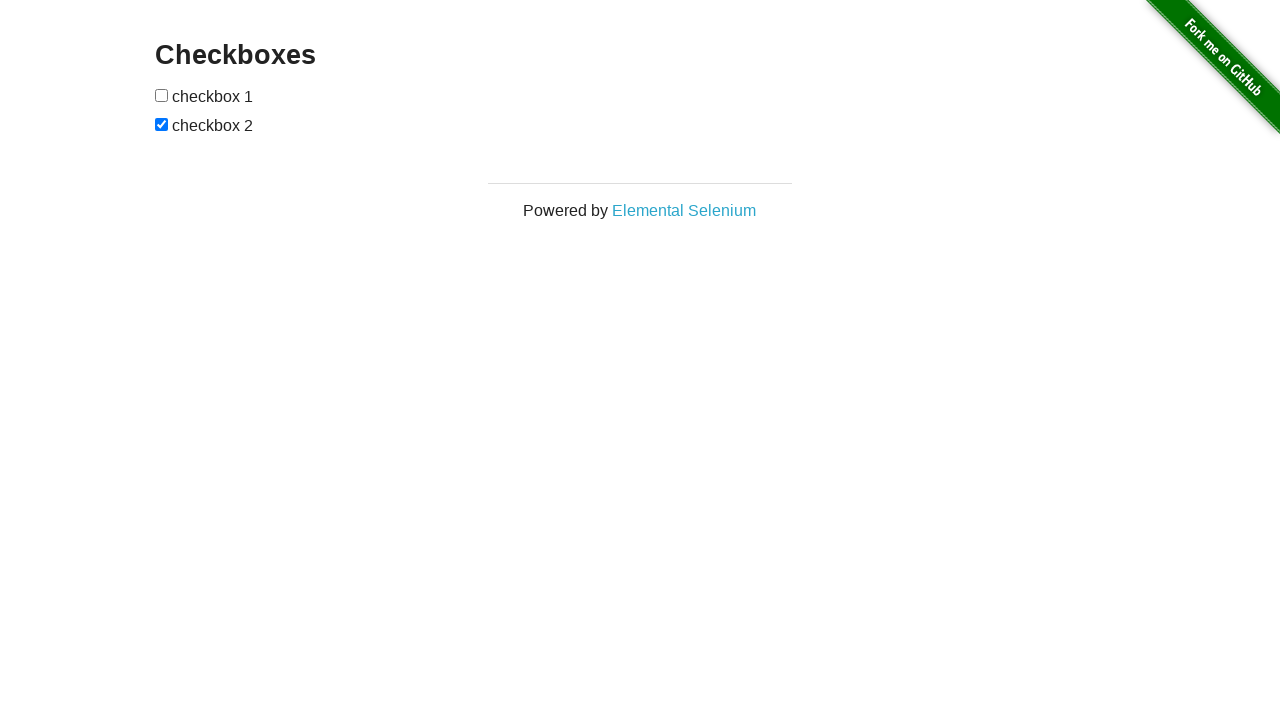

Clicked the first checkbox at (162, 95) on input[type='checkbox'] >> nth=0
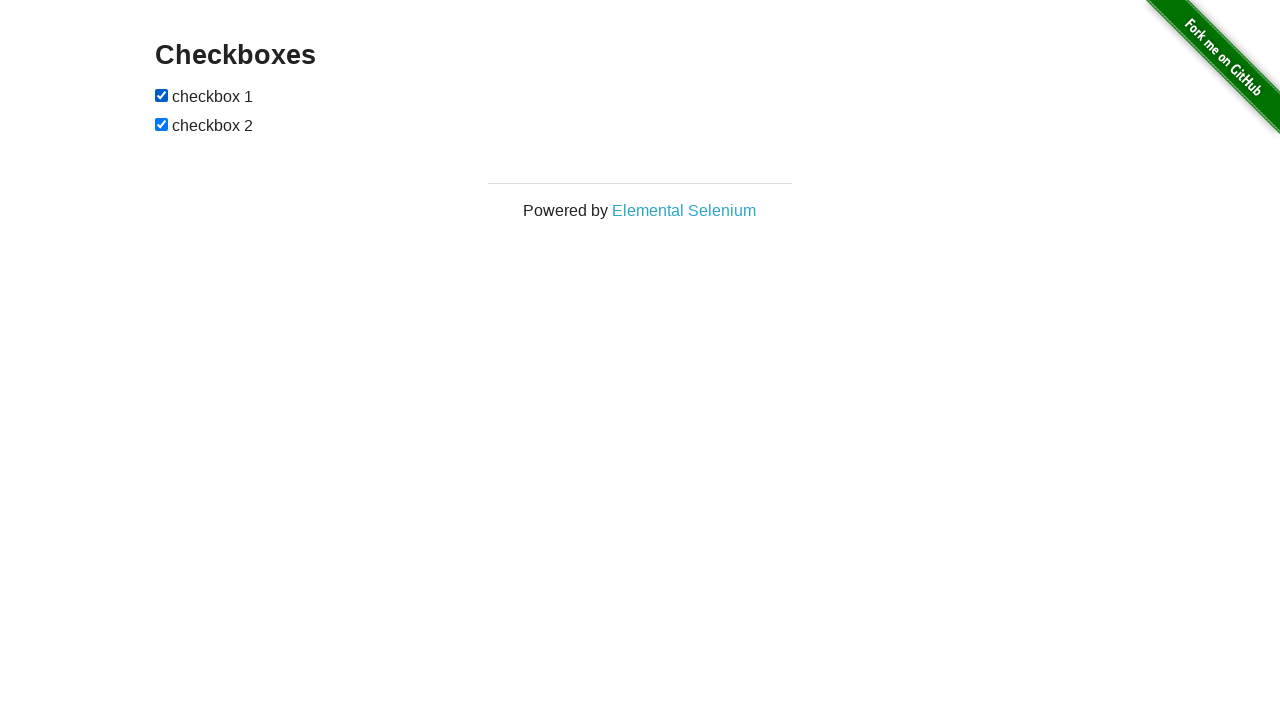

Clicked the second checkbox at (162, 124) on input[type='checkbox'] >> nth=1
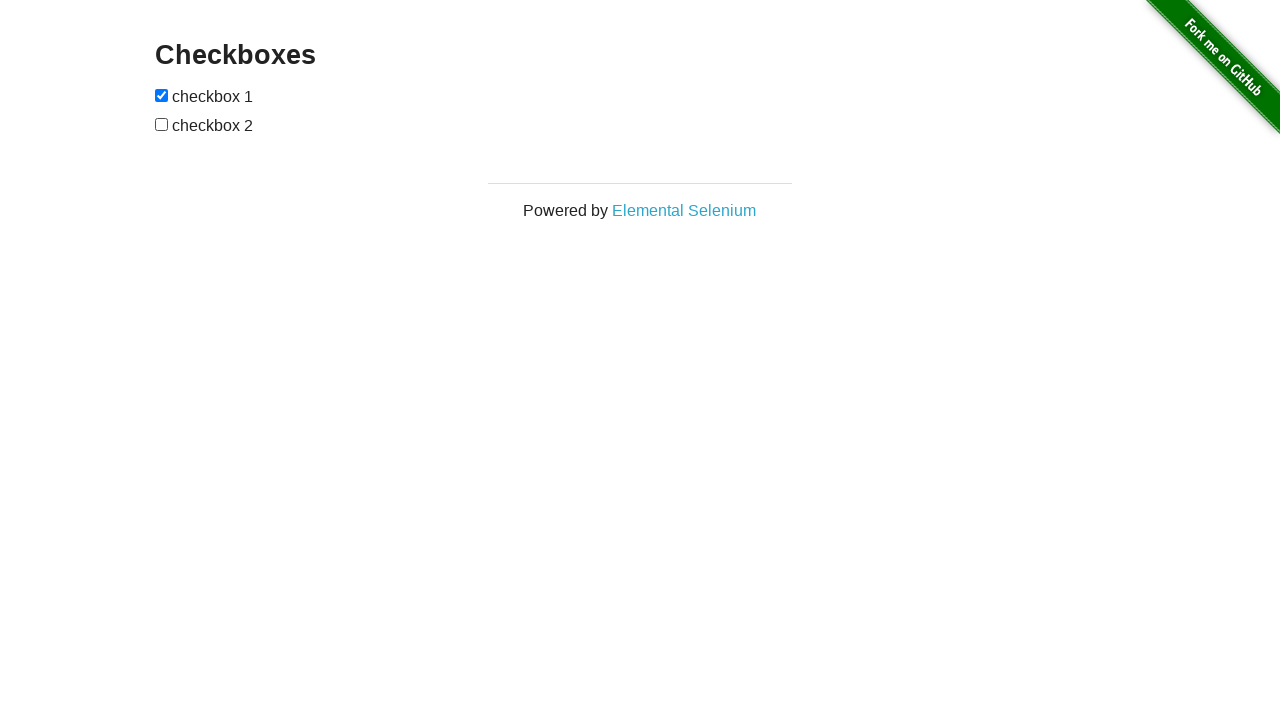

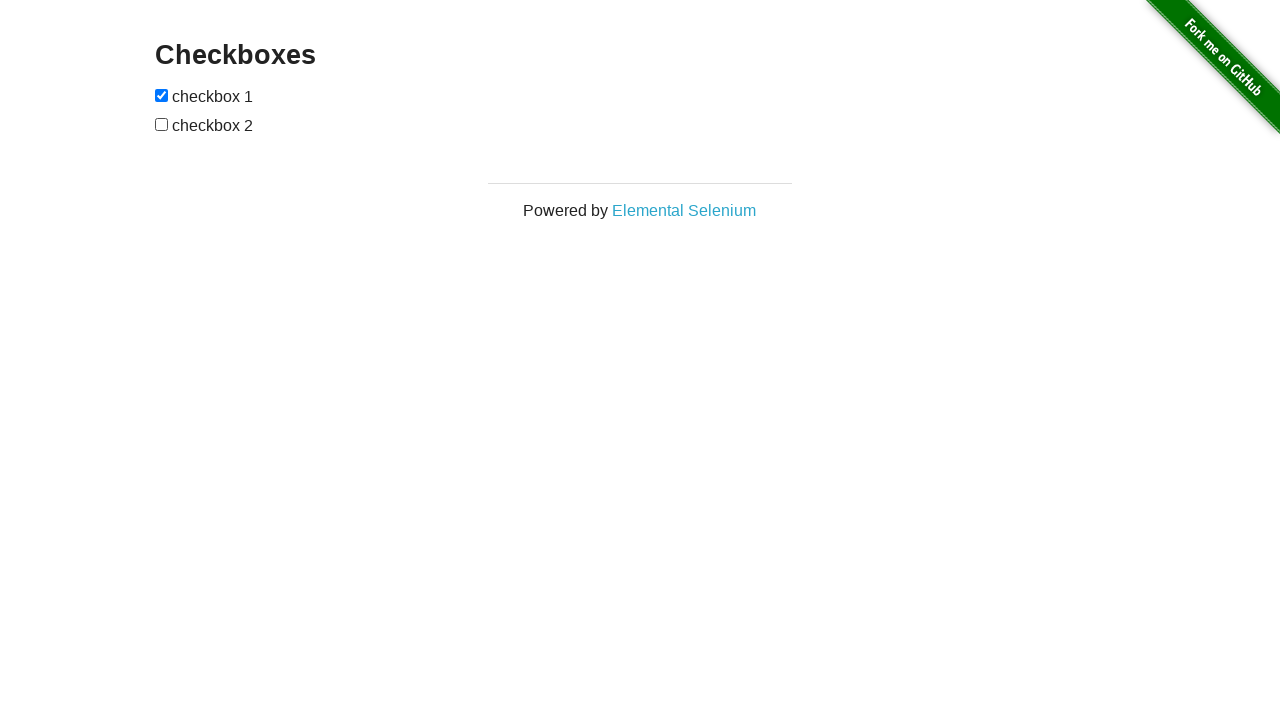